Tests UCLA Schedule of Classes search functionality by selecting a subject area from a dropdown and clicking the search button to view results, then expanding class details.

Starting URL: https://sa.ucla.edu/ro/public/soc

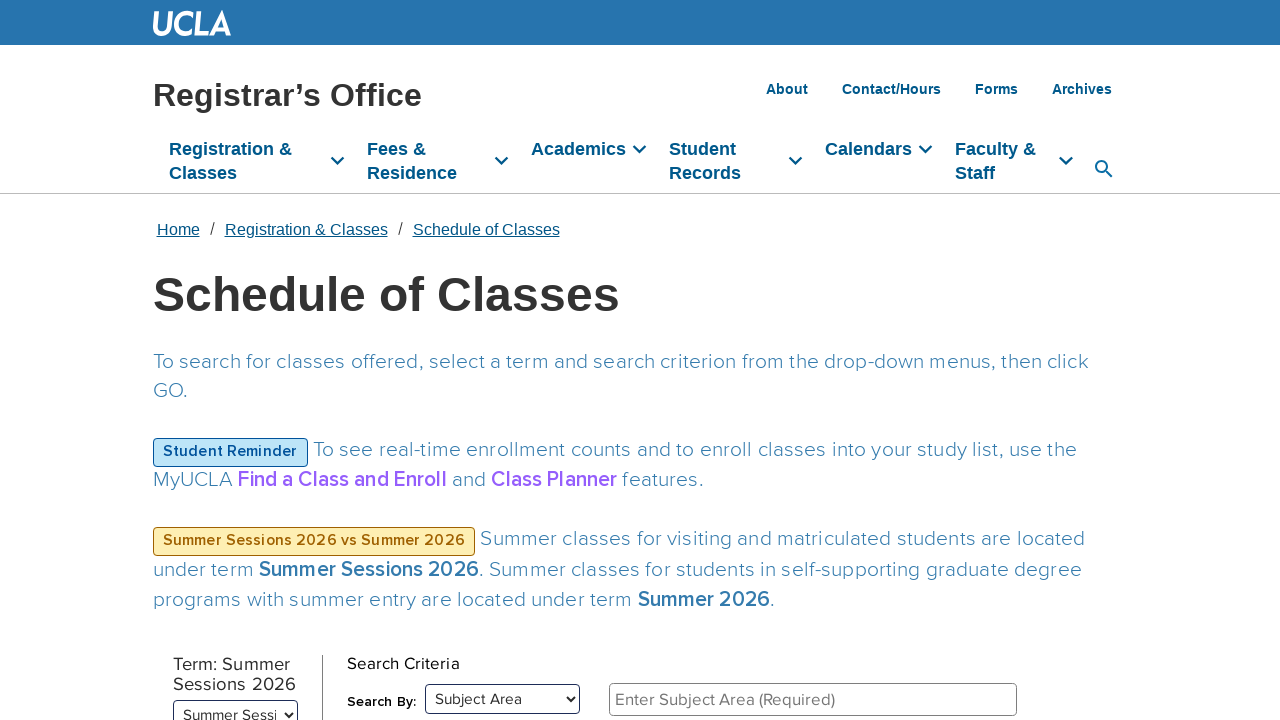

Subject area dropdown loaded
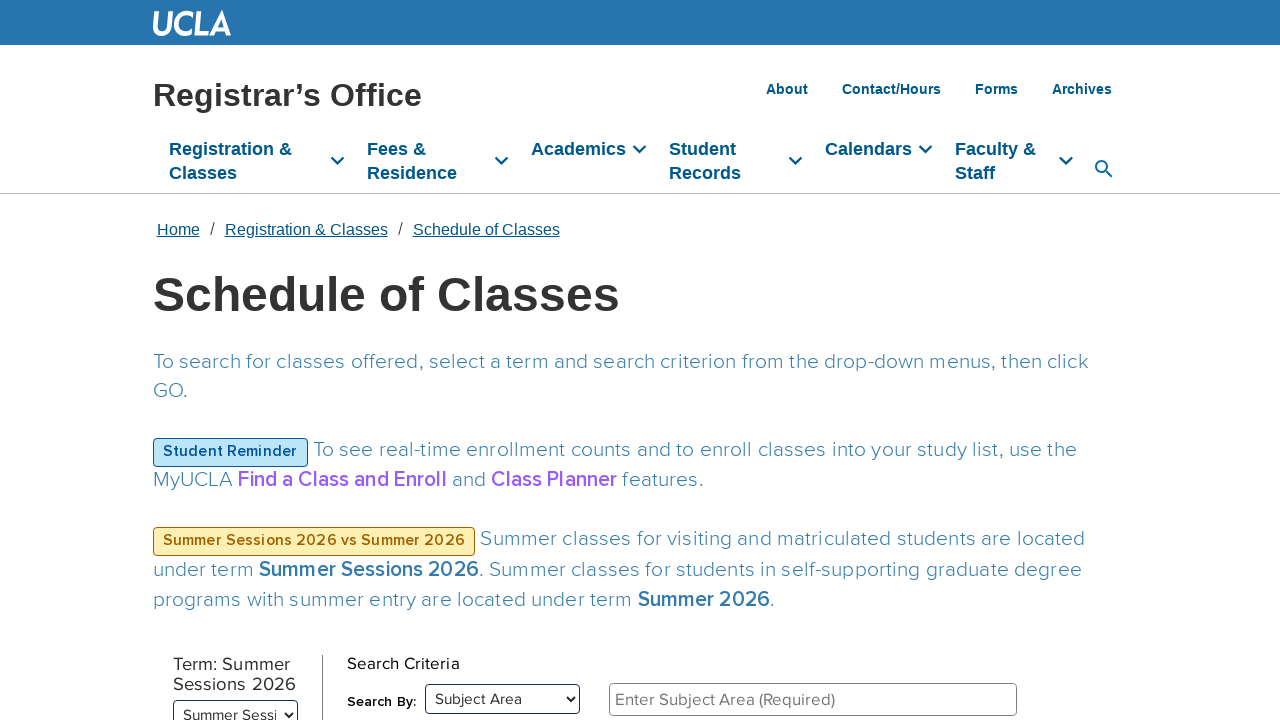

Clicked subject area dropdown to open options at (822, 698) on #select_filter_subject
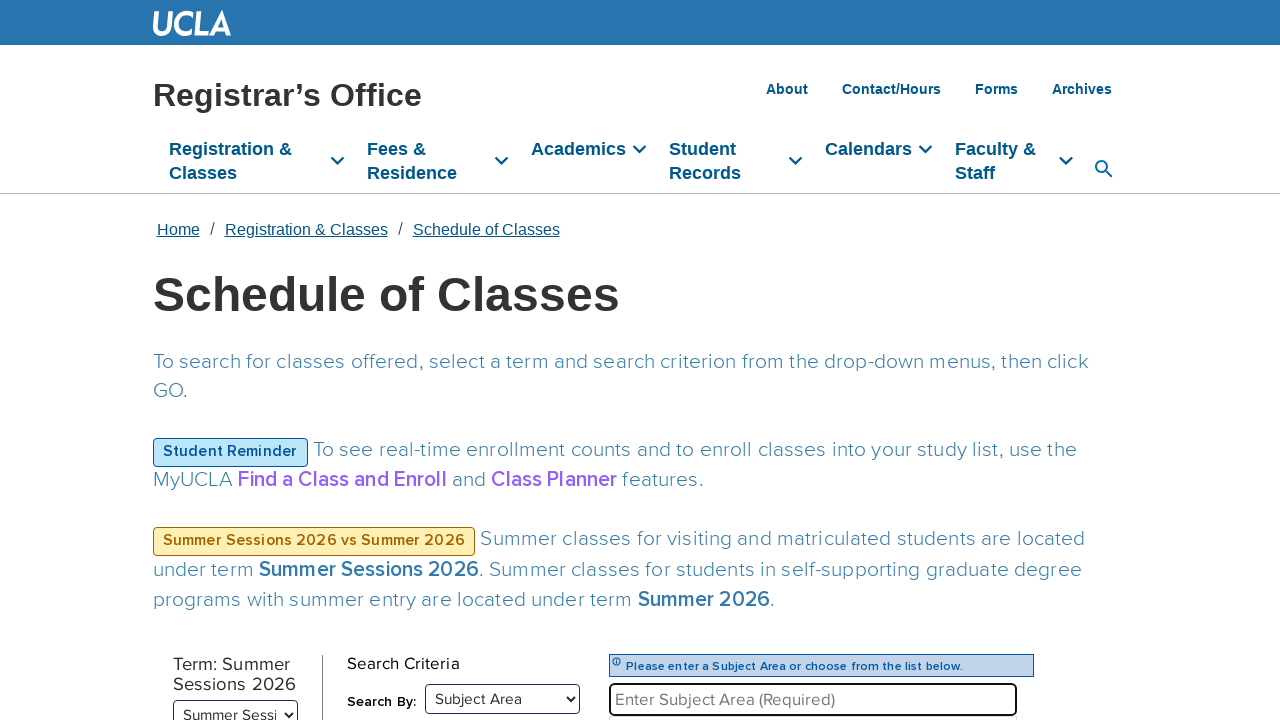

Waited for dropdown options to appear
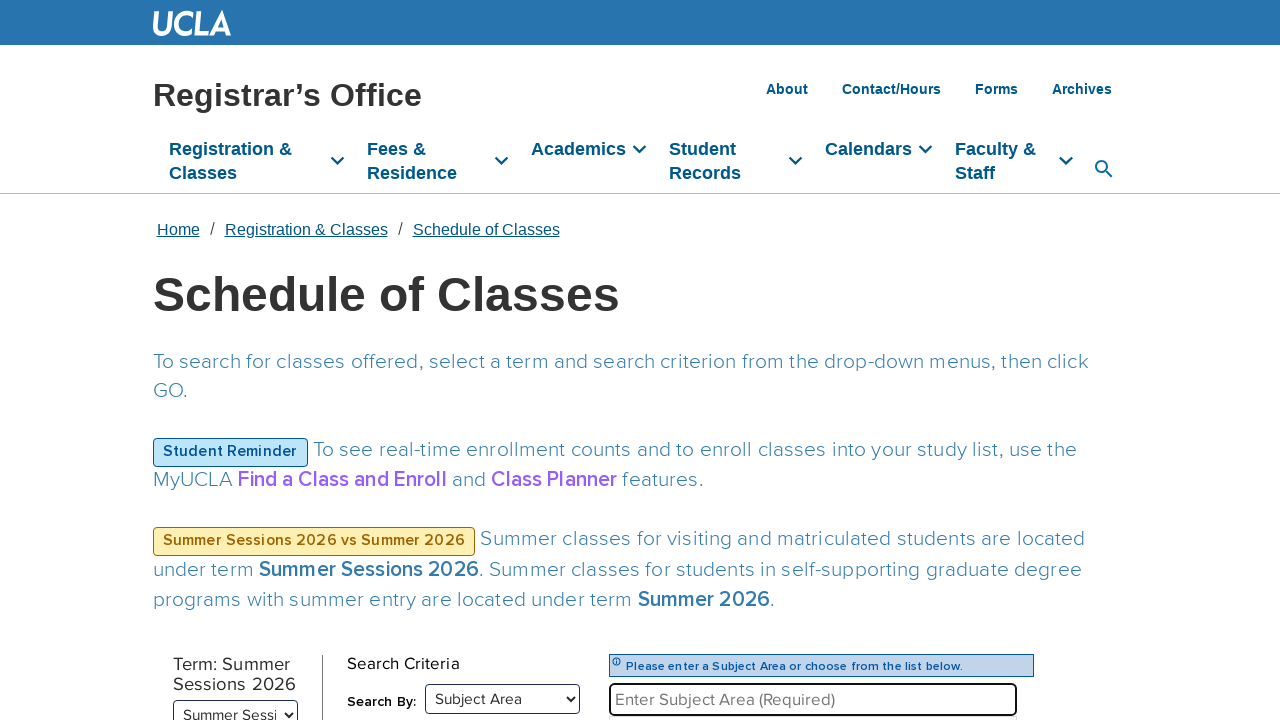

Selected 'African American Studies' from dropdown at (813, 706) on text=African American Studies
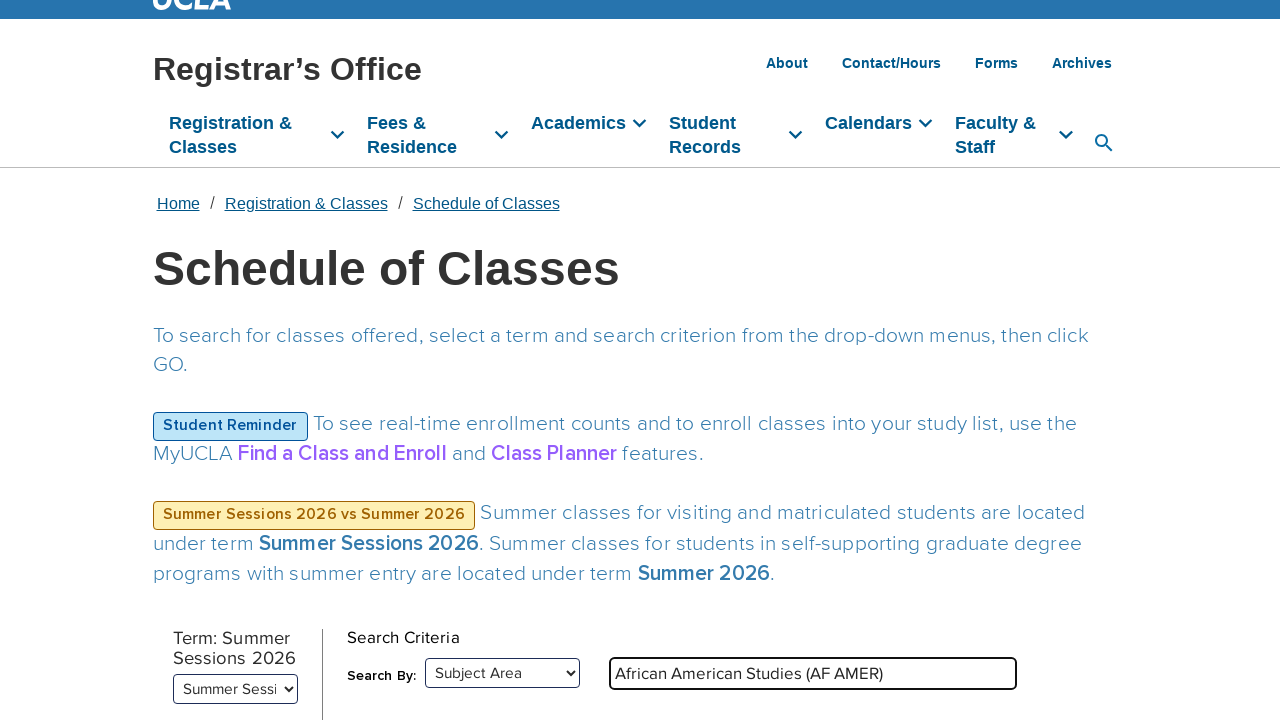

Search button loaded
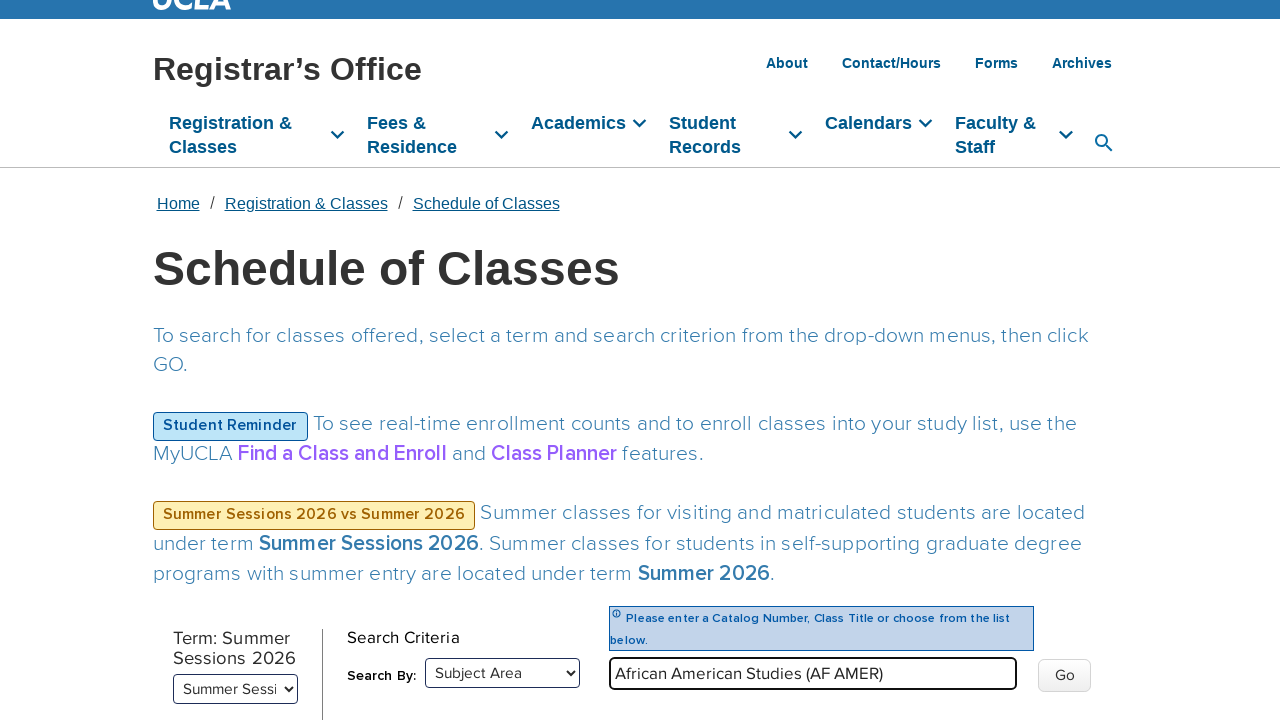

Clicked Go button to search for African American Studies classes at (1065, 676) on #btn_go
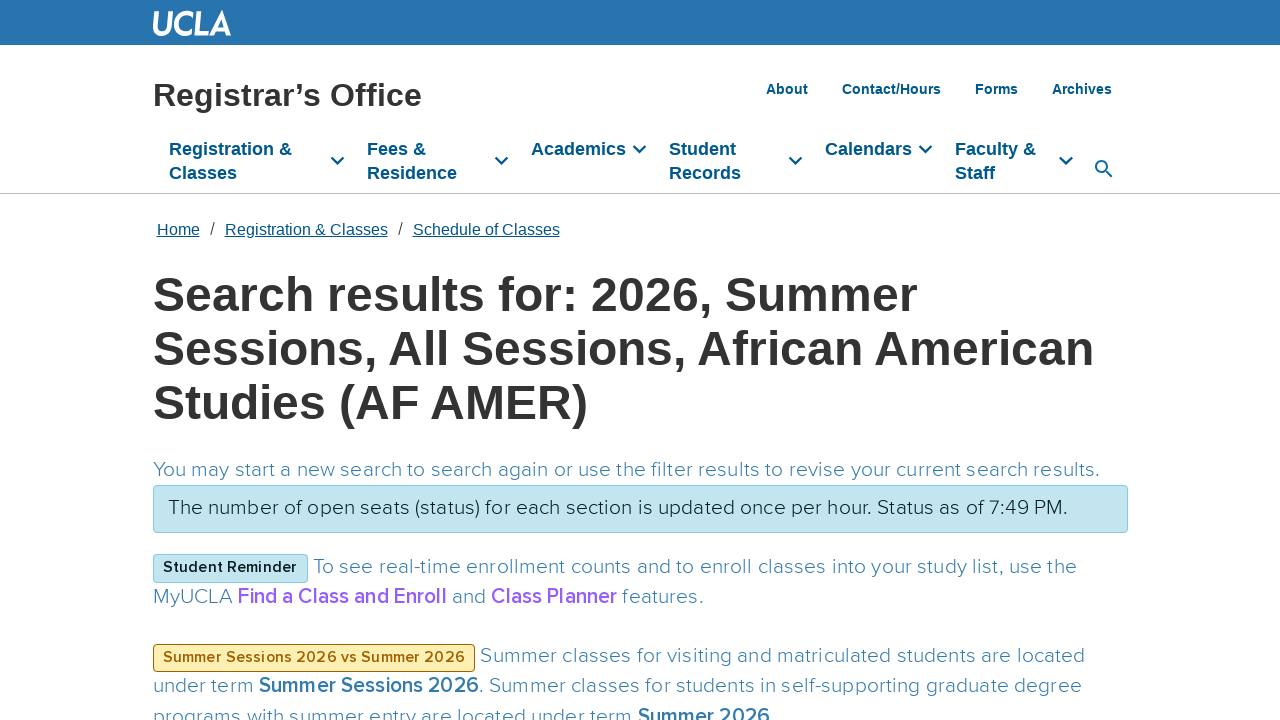

Search results loaded successfully
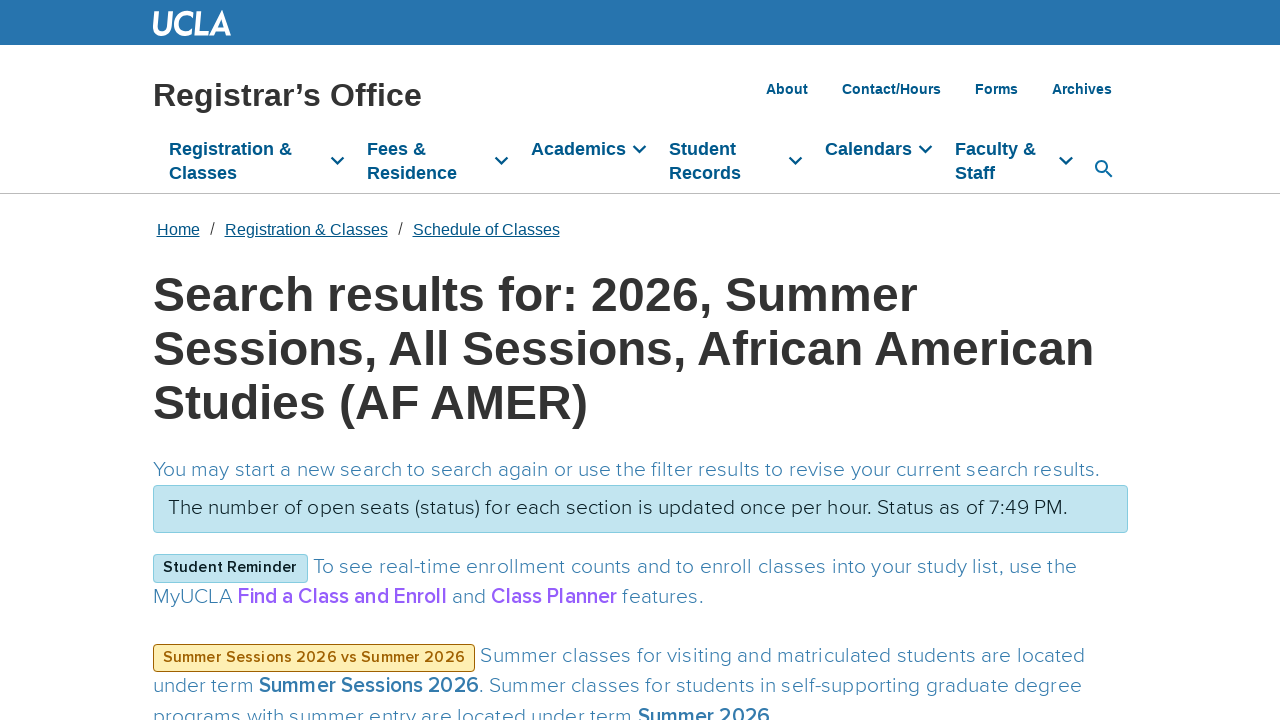

Expand All button is available
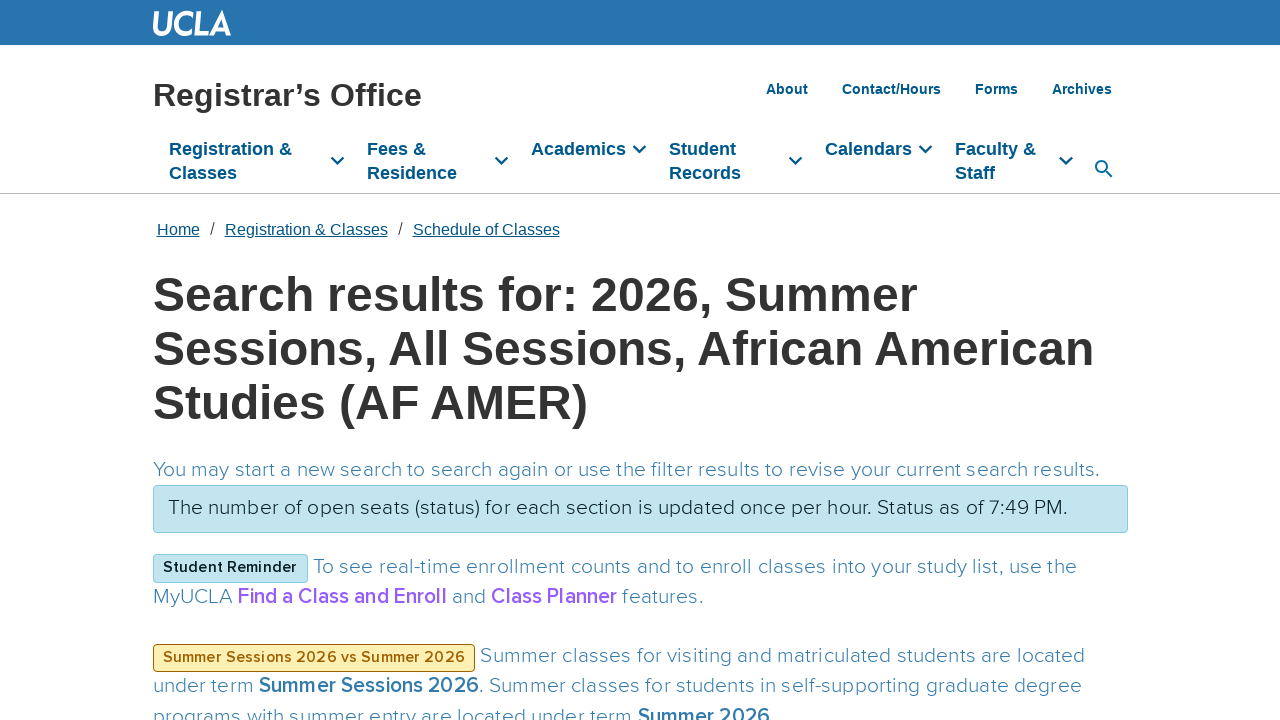

Clicked Expand All to view class section details at (640, 361) on #divExpandAll
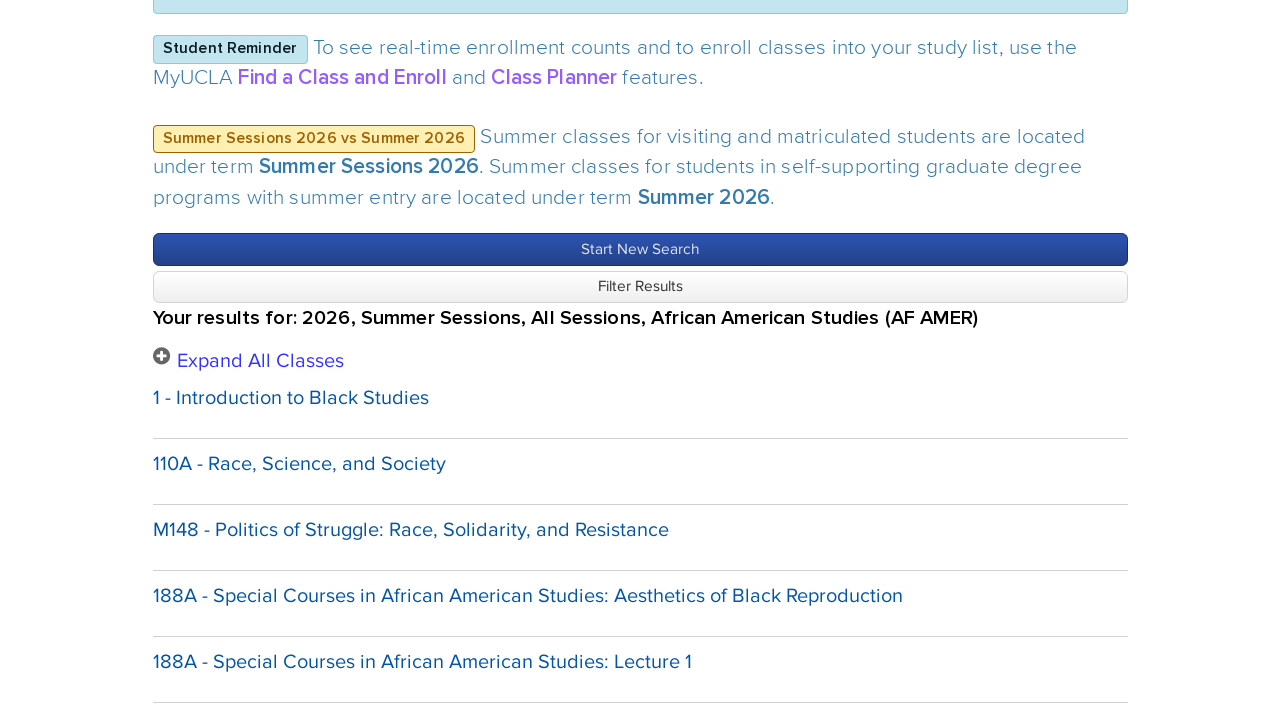

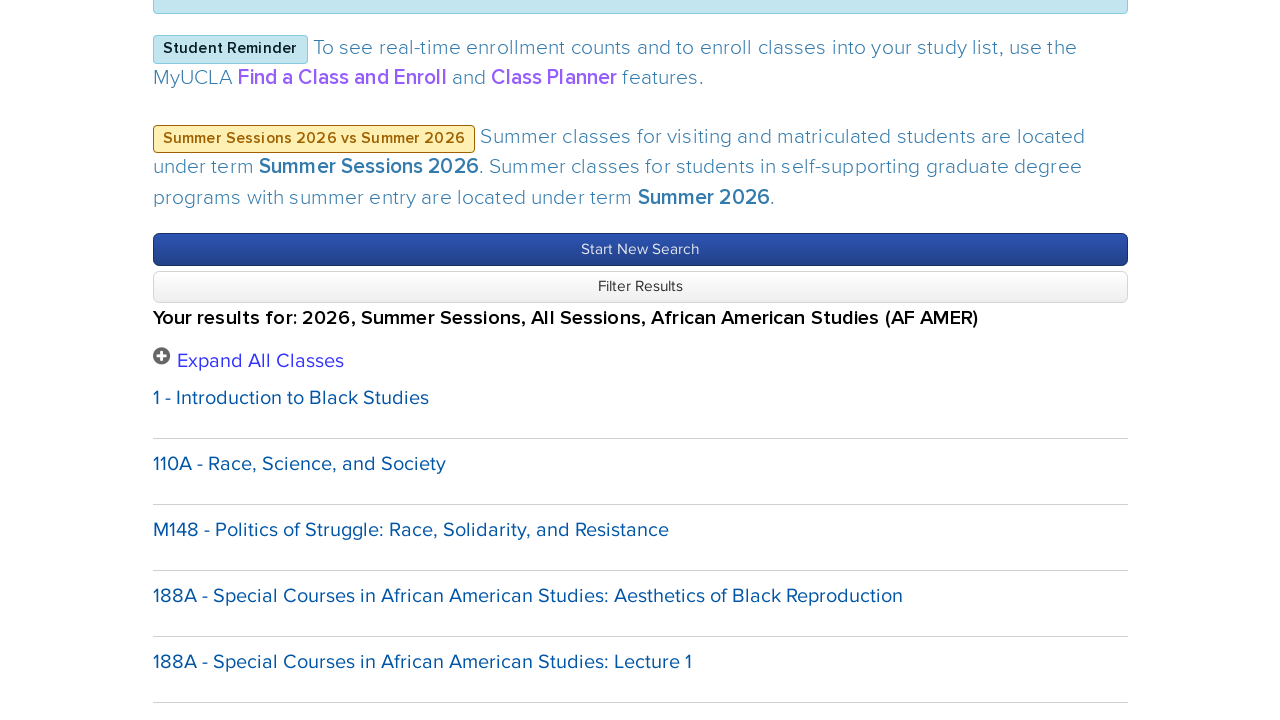